Tests button interactions on a demo QA site by performing a double-click on one button and a right-click (context click) on another button to verify these mouse actions work correctly.

Starting URL: https://demoqa.com/buttons

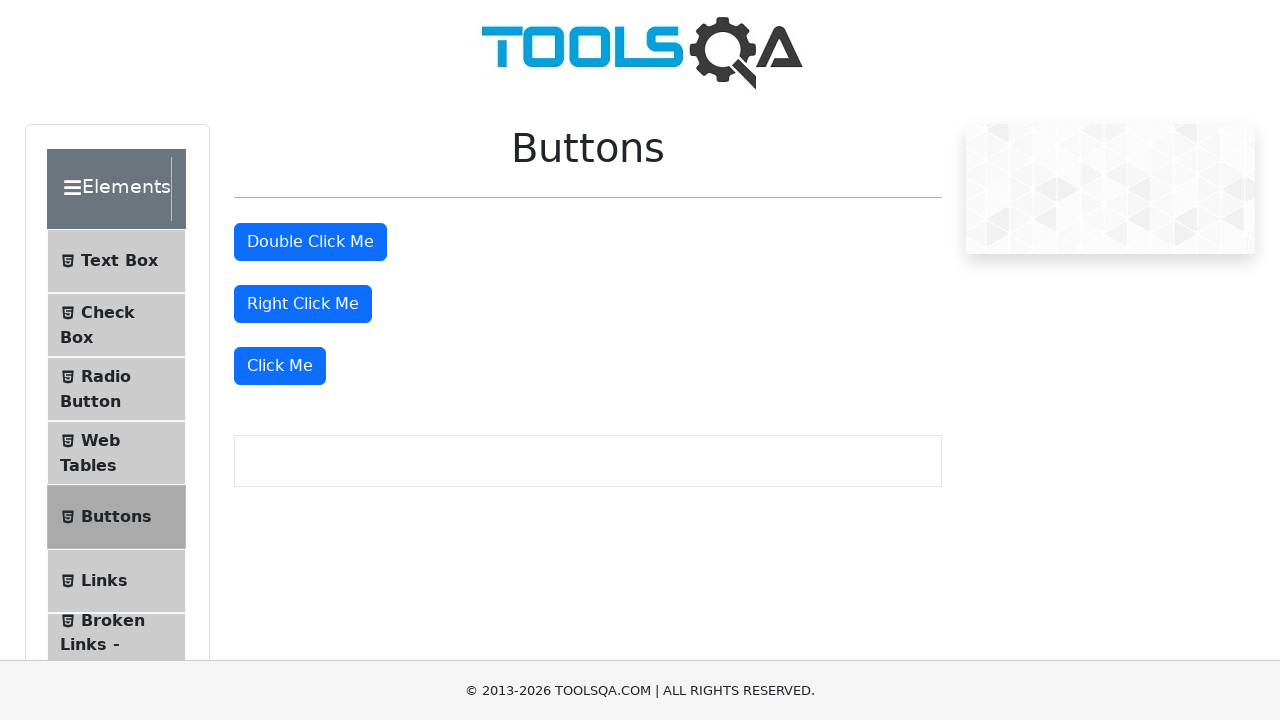

Double-clicked the double-click button at (310, 242) on xpath=//*[@id="doubleClickBtn"]
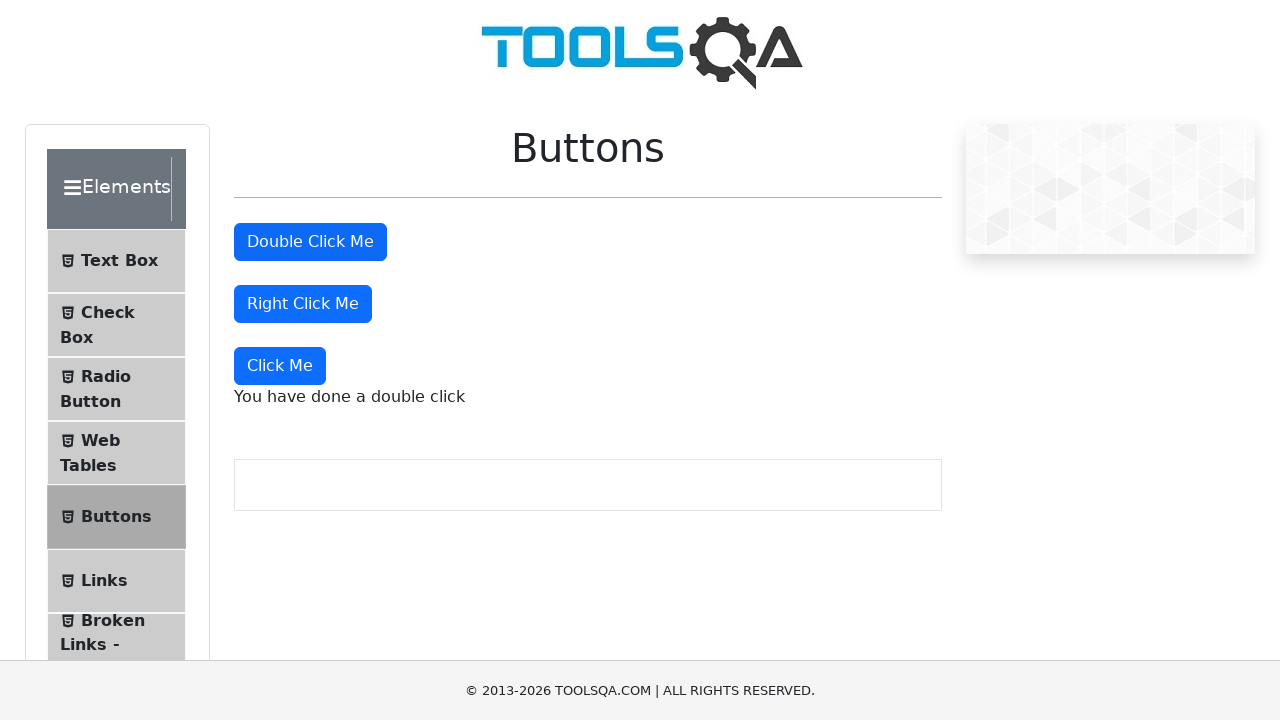

Right-clicked the right-click button at (303, 304) on //*[@id="rightClickBtn"]
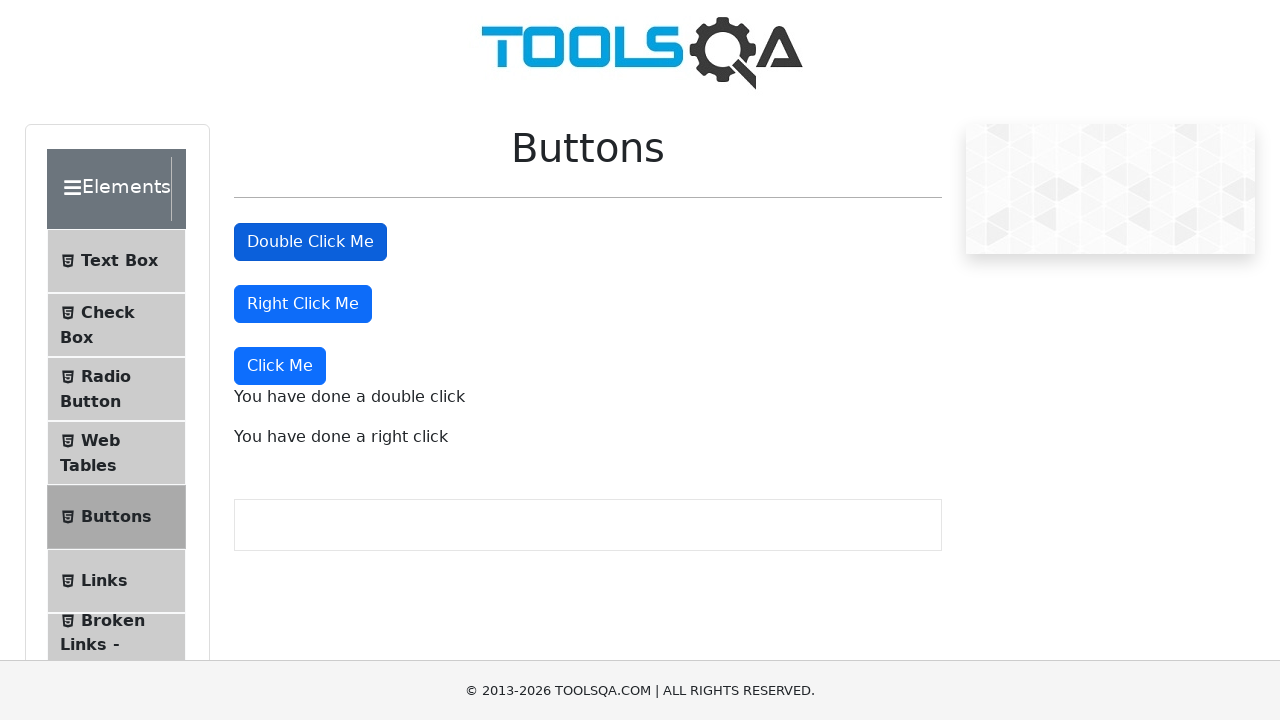

Double-click confirmation message appeared
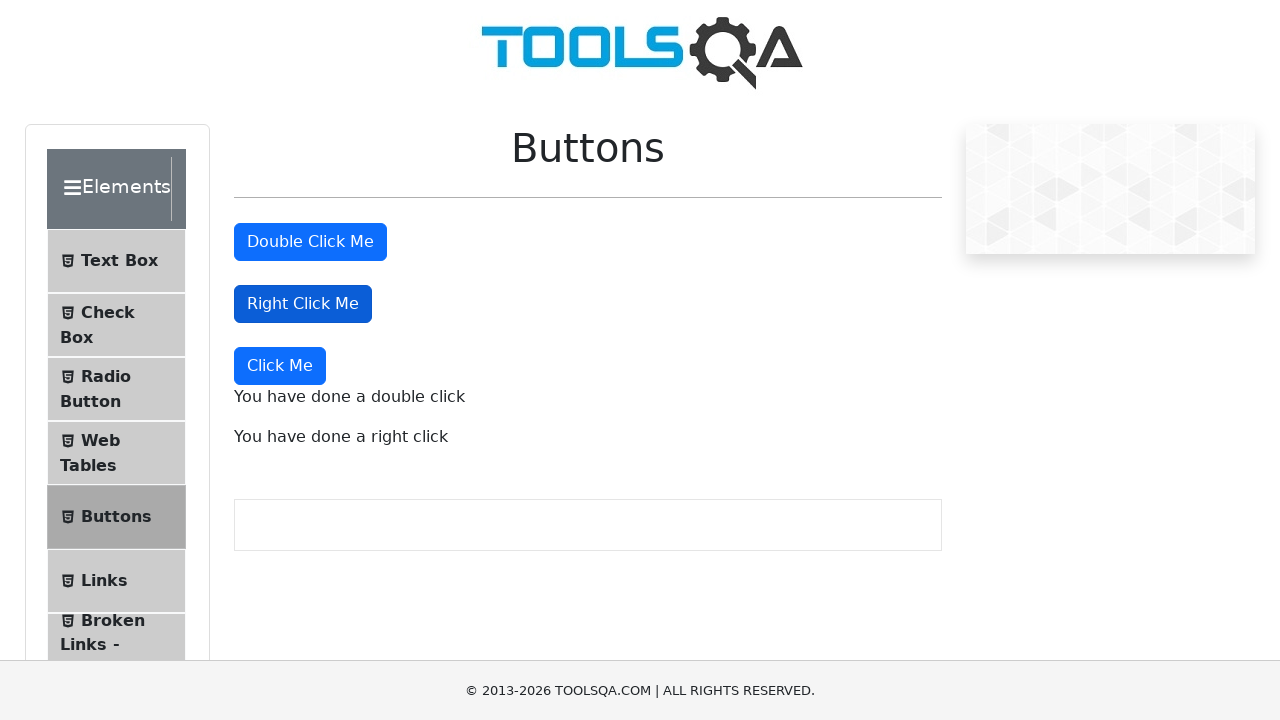

Right-click confirmation message appeared
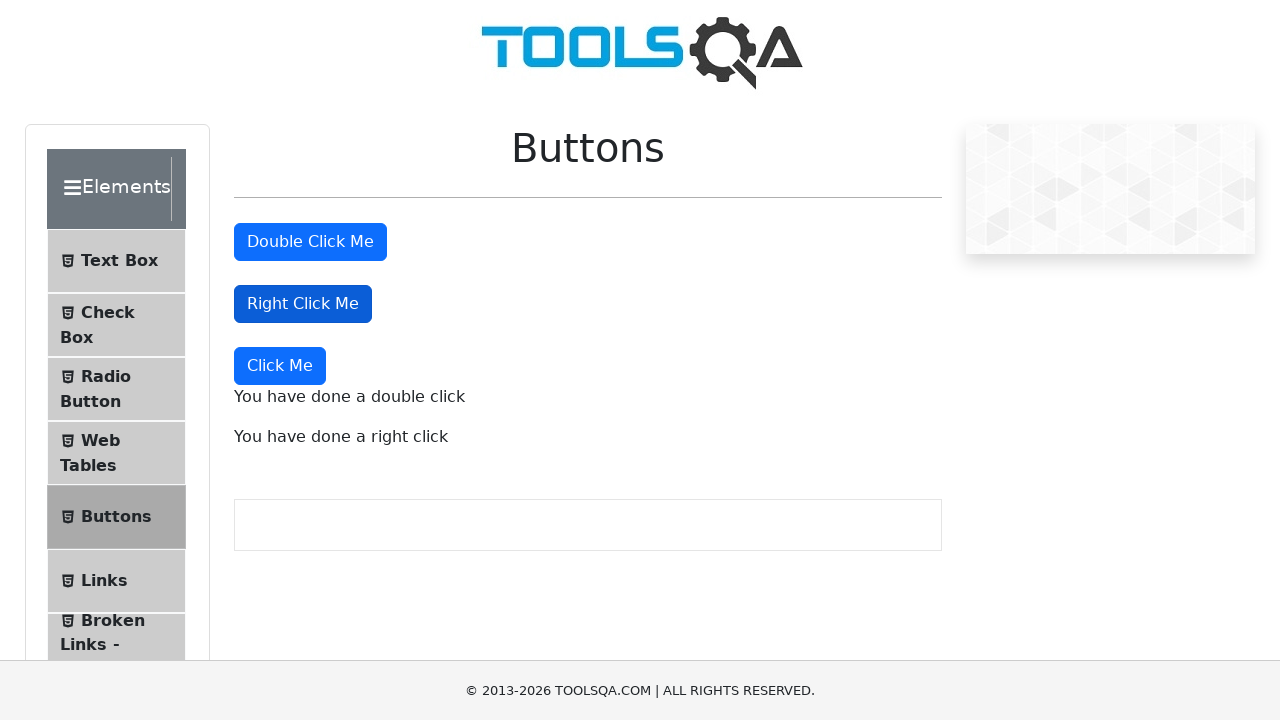

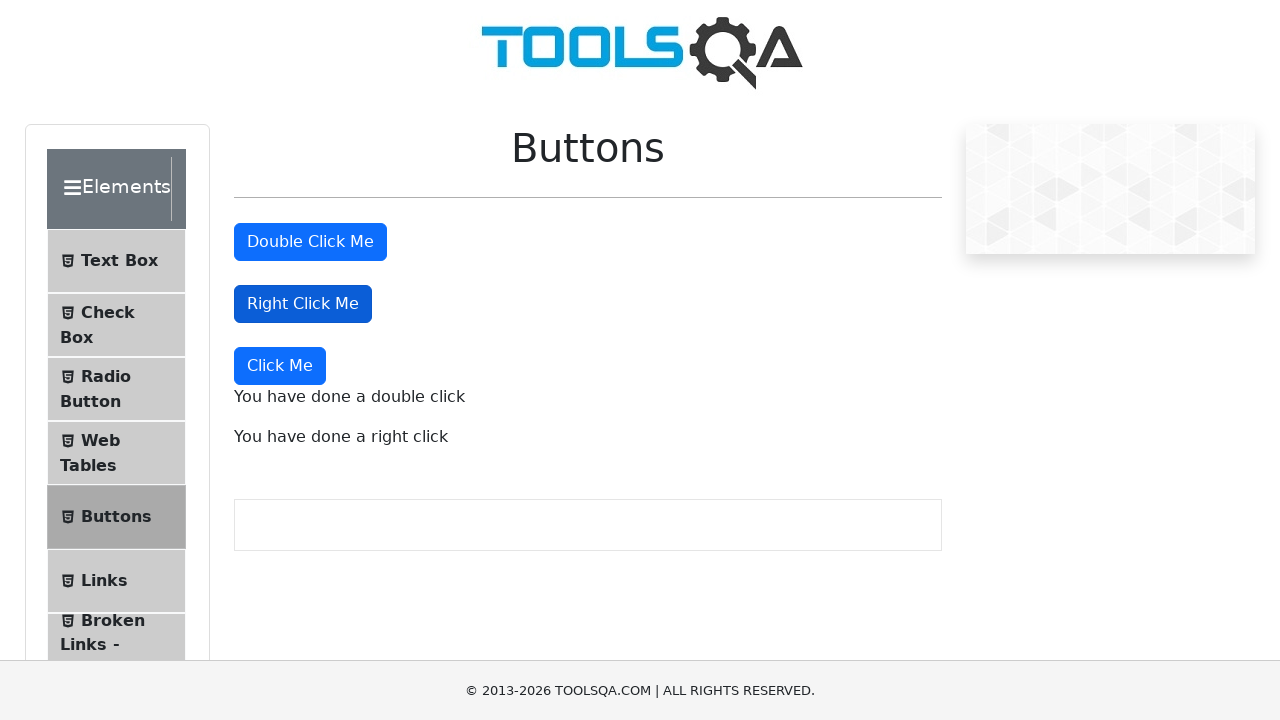